Tests dynamic loading where an element is rendered after clicking start button. Clicks start, waits for loading to complete, and verifies the finish text appears.

Starting URL: https://the-internet.herokuapp.com/dynamic_loading/2

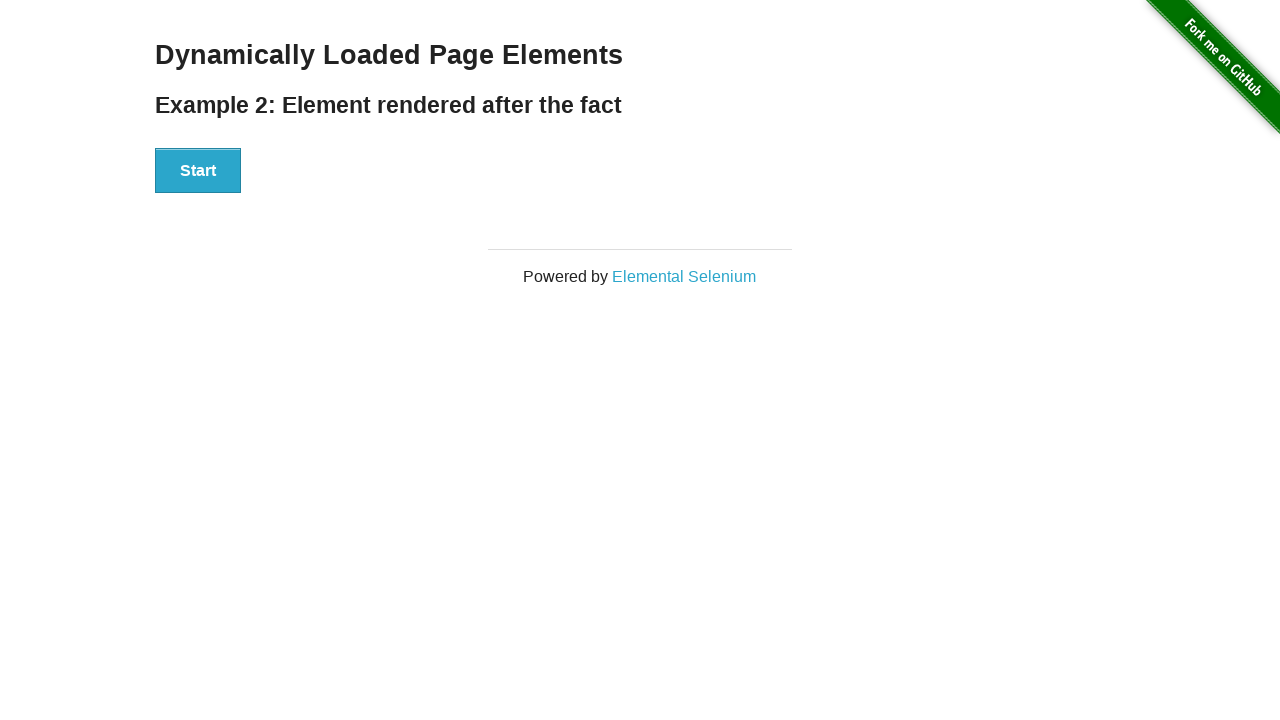

Clicked the Start button to initiate dynamic loading at (198, 171) on #start button
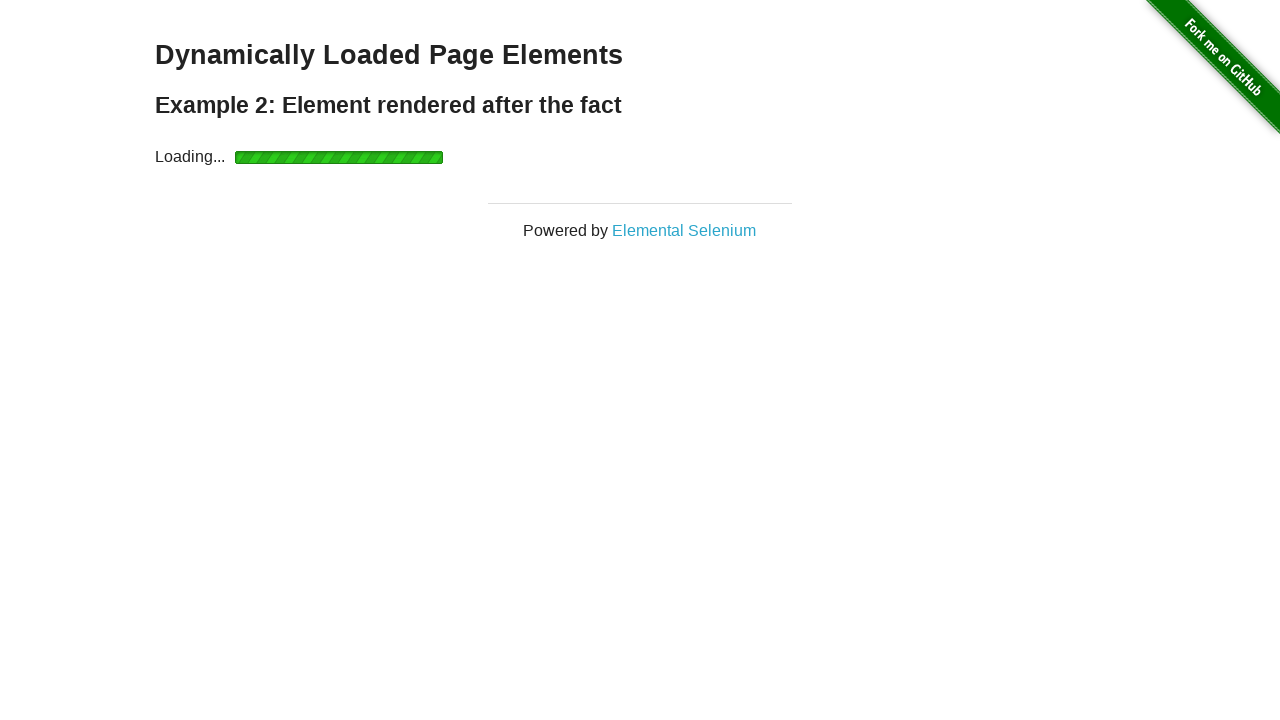

Waited for finish element to become visible after loading completed
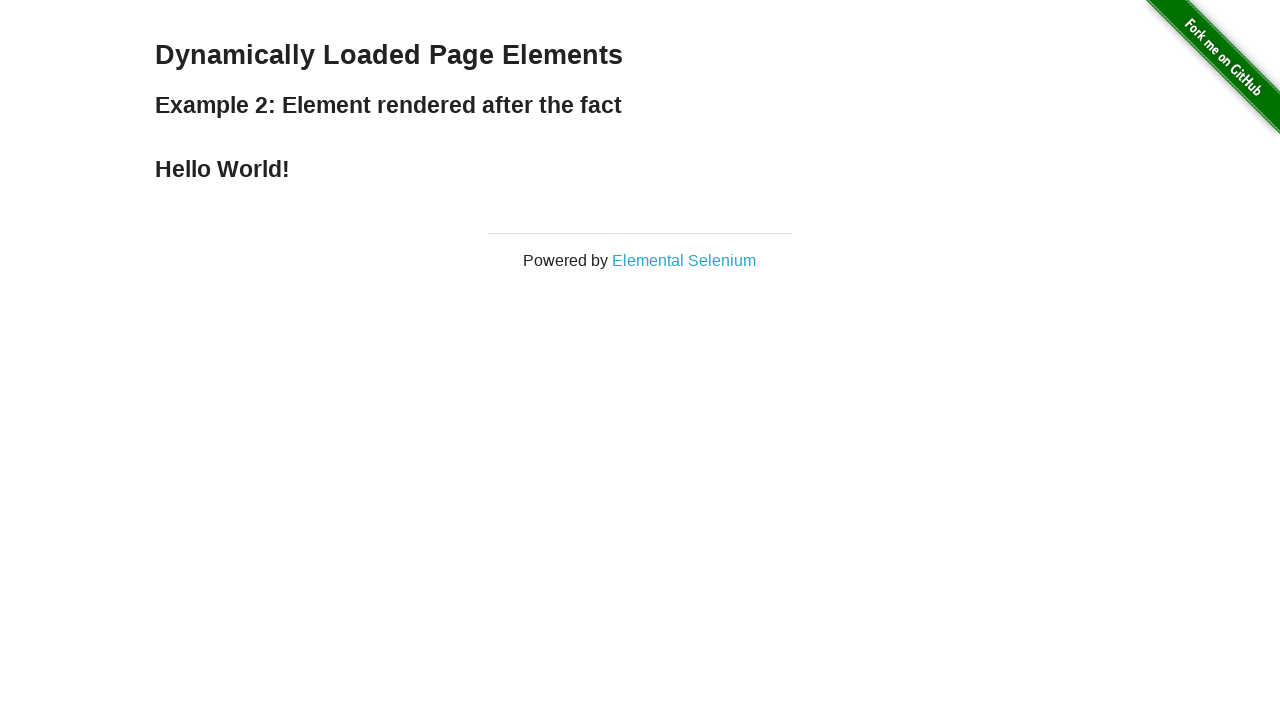

Verified that the finish text is displayed on the page
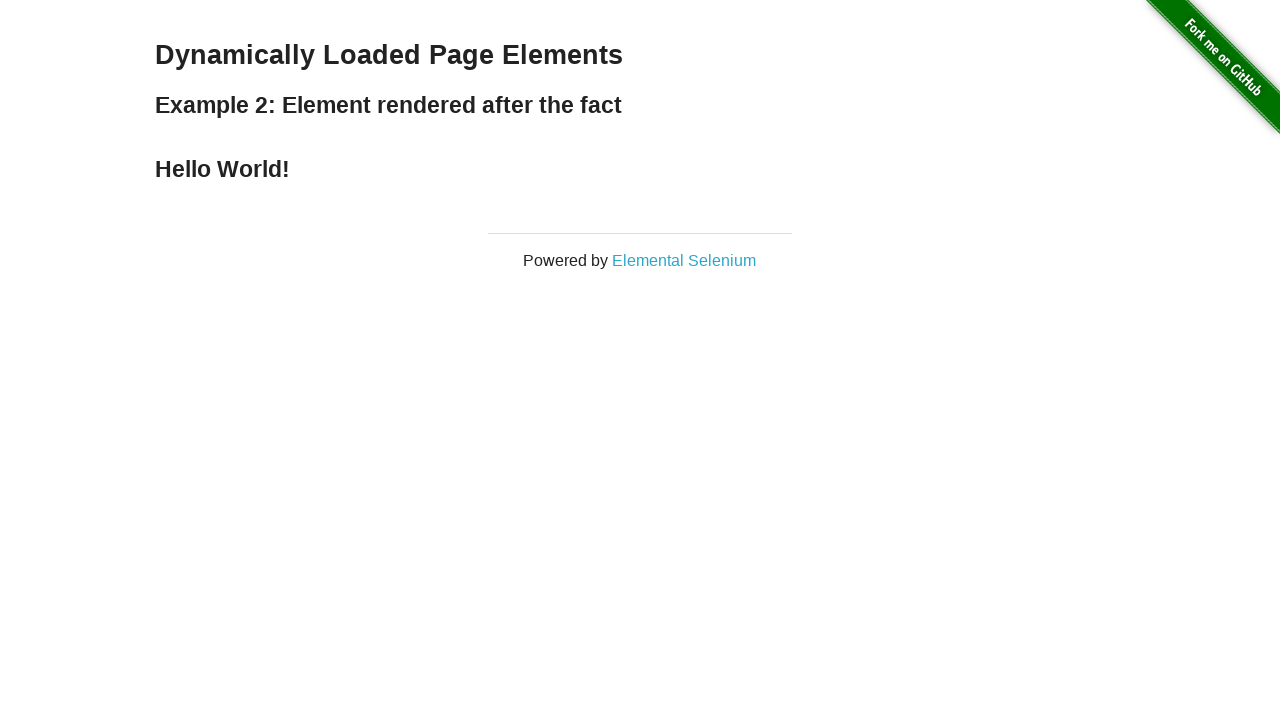

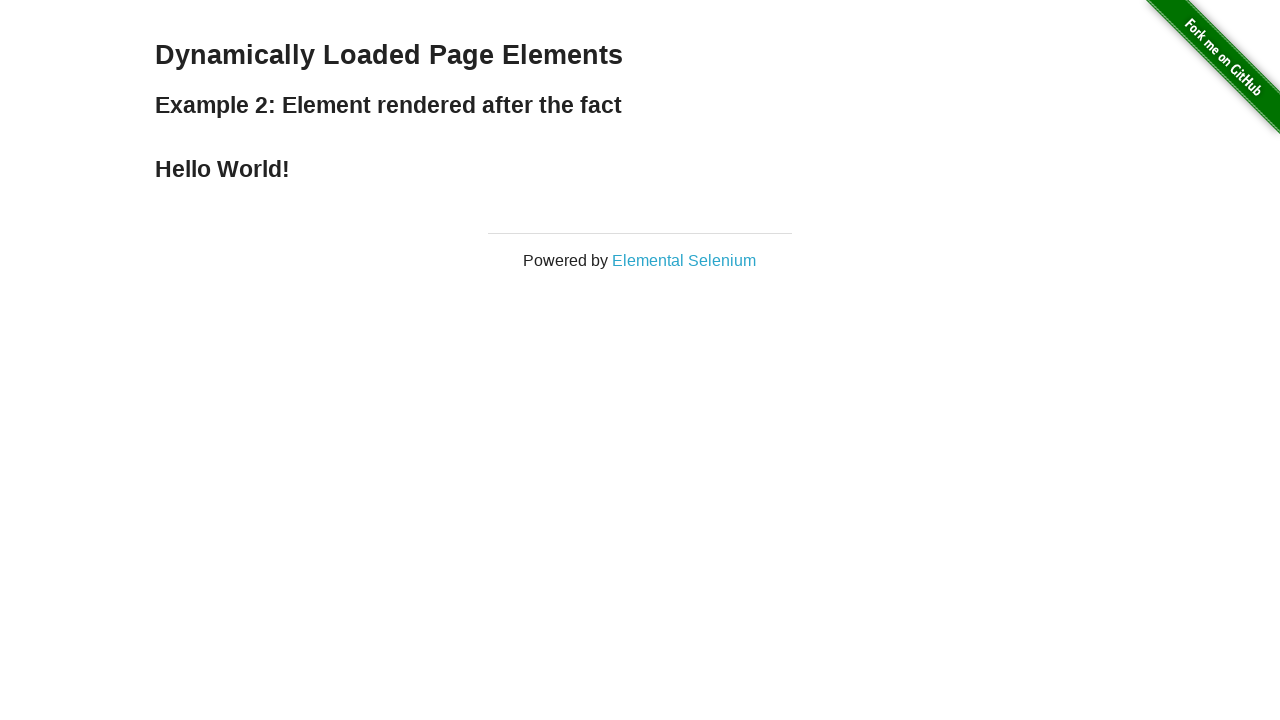